Tests adding todo items to the list by filling the input field and pressing Enter, then verifying the items appear in the list

Starting URL: https://demo.playwright.dev/todomvc

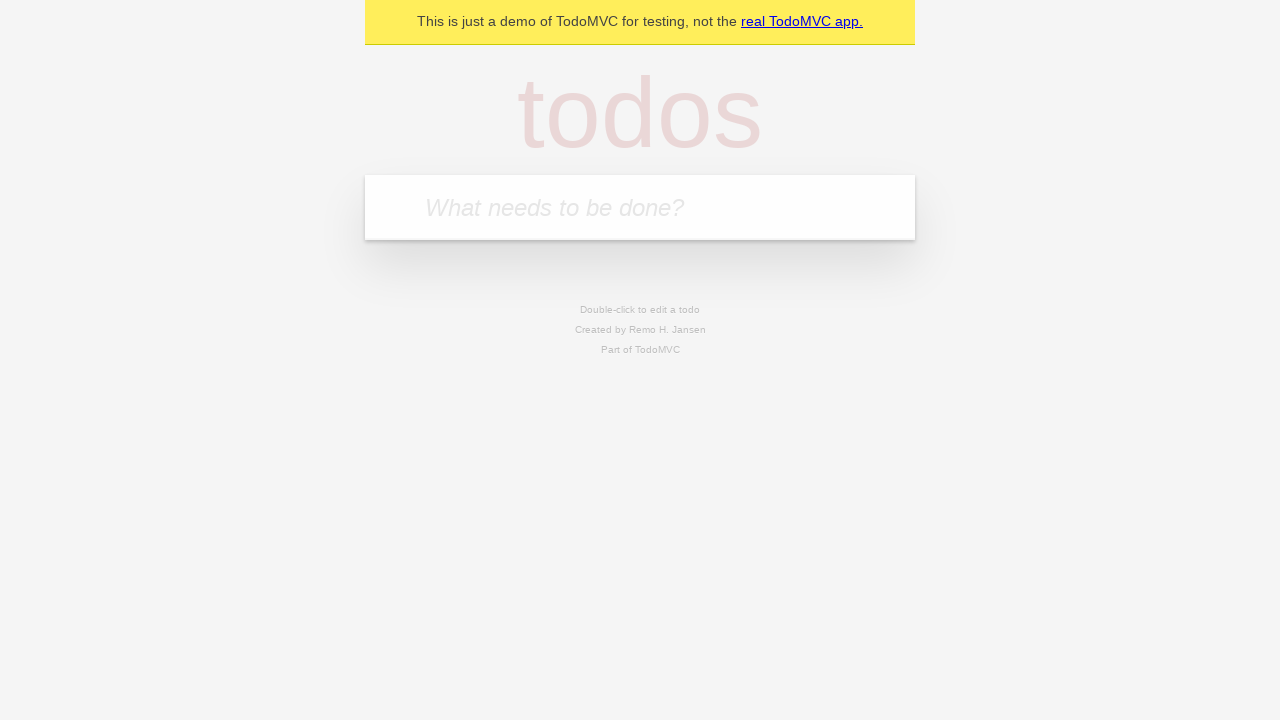

Filled todo input field with 'buy some cheese' on internal:attr=[placeholder="What needs to be done?"i]
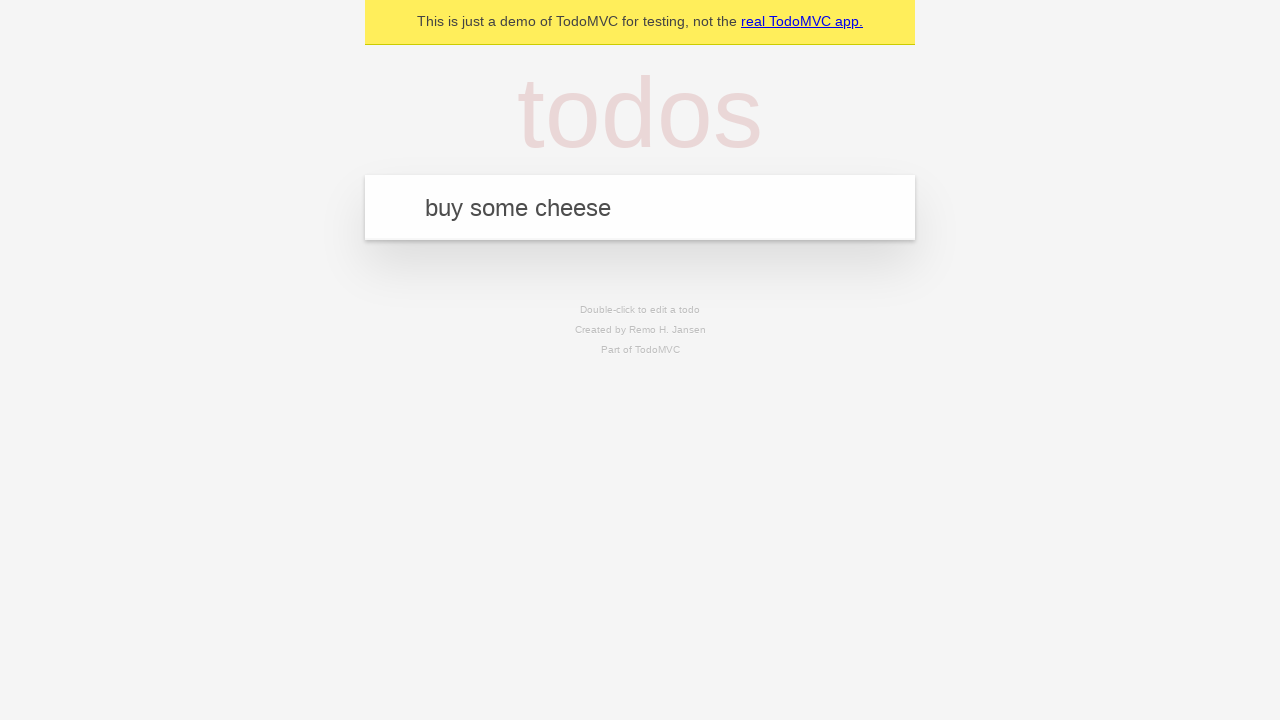

Pressed Enter to add first todo item on internal:attr=[placeholder="What needs to be done?"i]
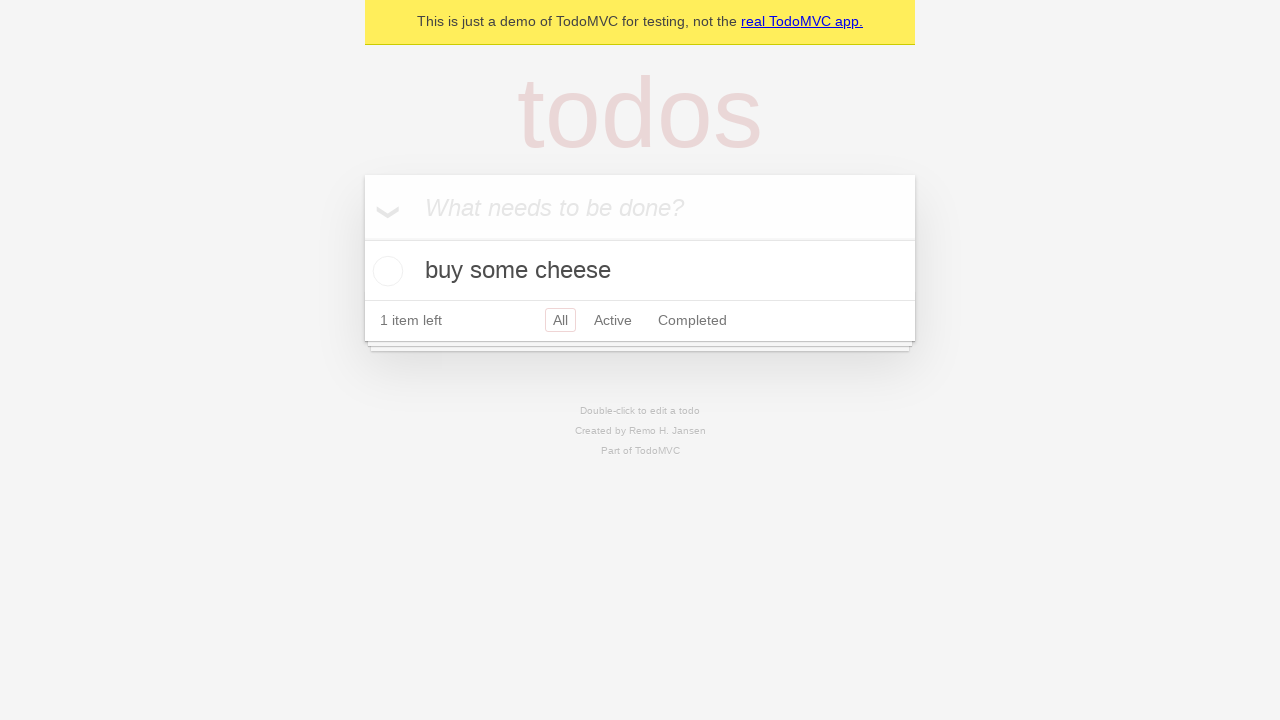

First todo item appeared in the list
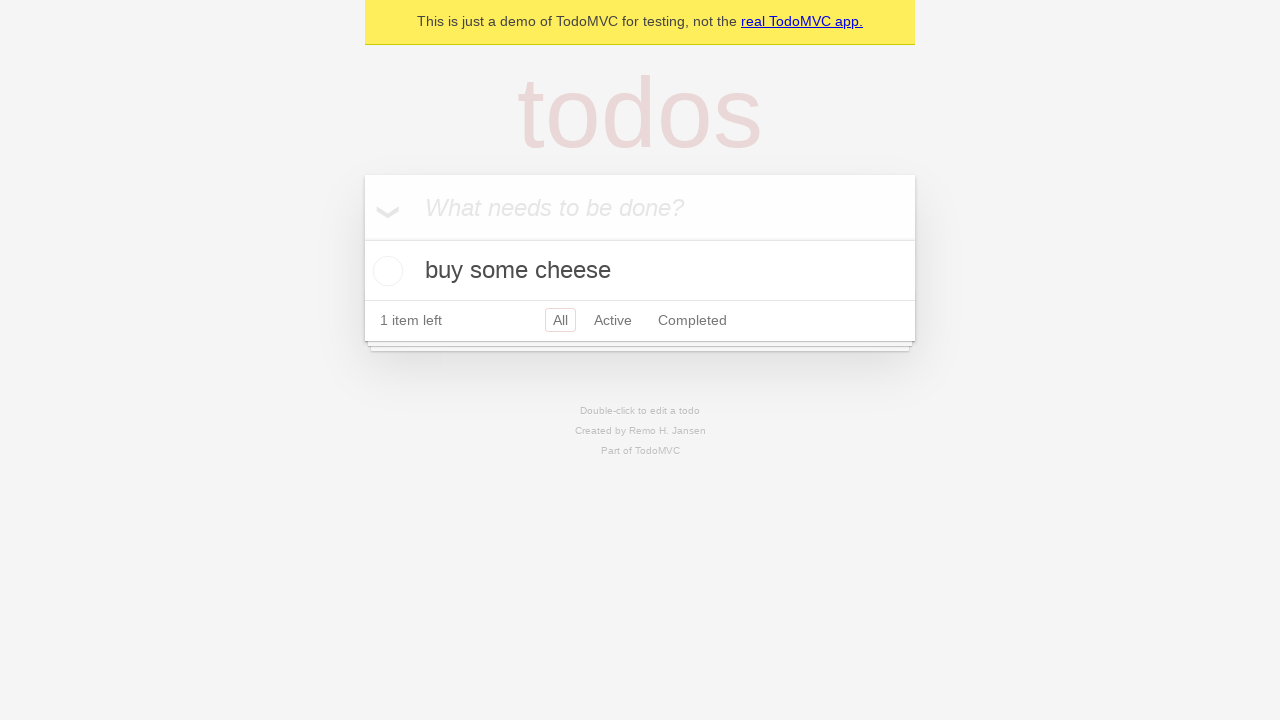

Filled todo input field with 'feed the cat' on internal:attr=[placeholder="What needs to be done?"i]
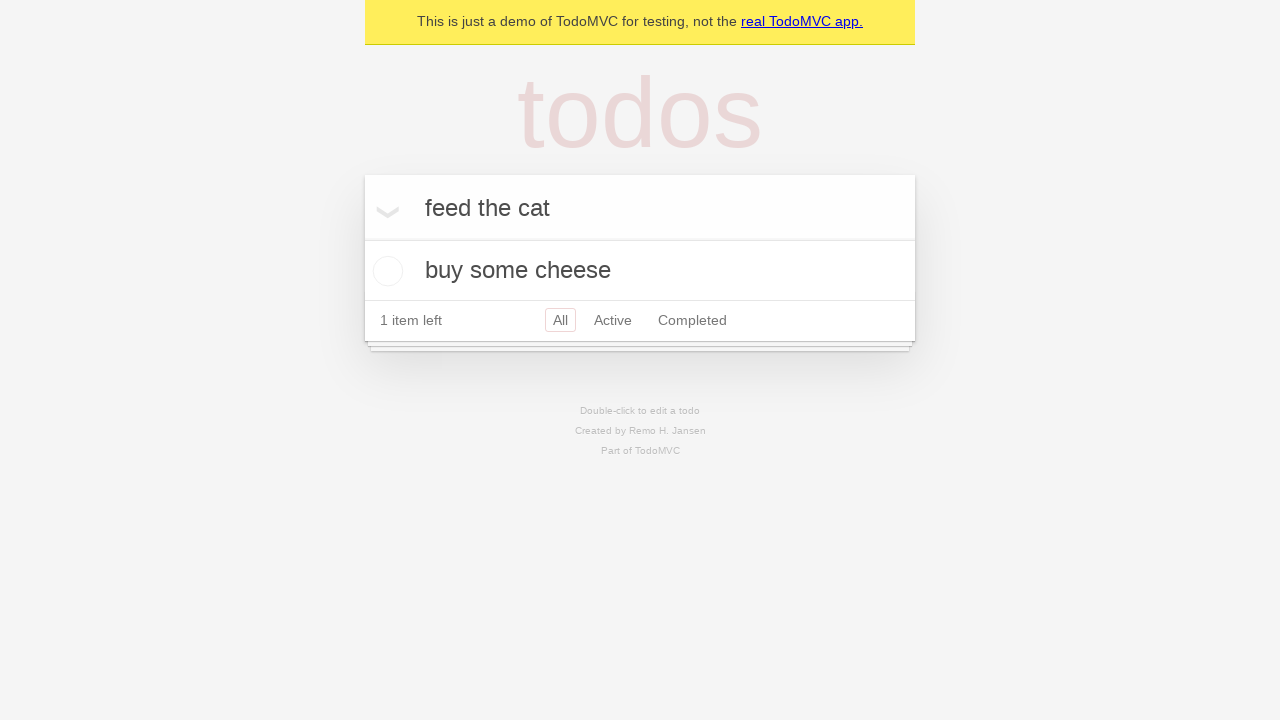

Pressed Enter to add second todo item on internal:attr=[placeholder="What needs to be done?"i]
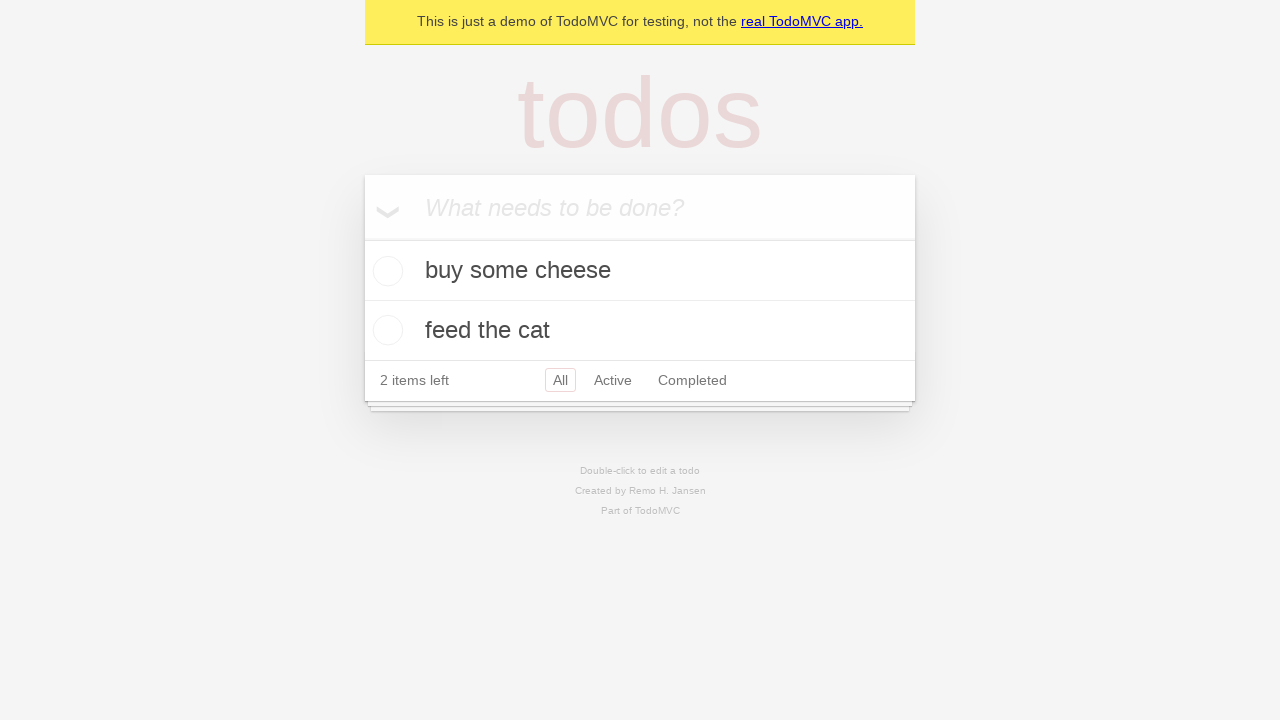

Second todo item appeared in the list
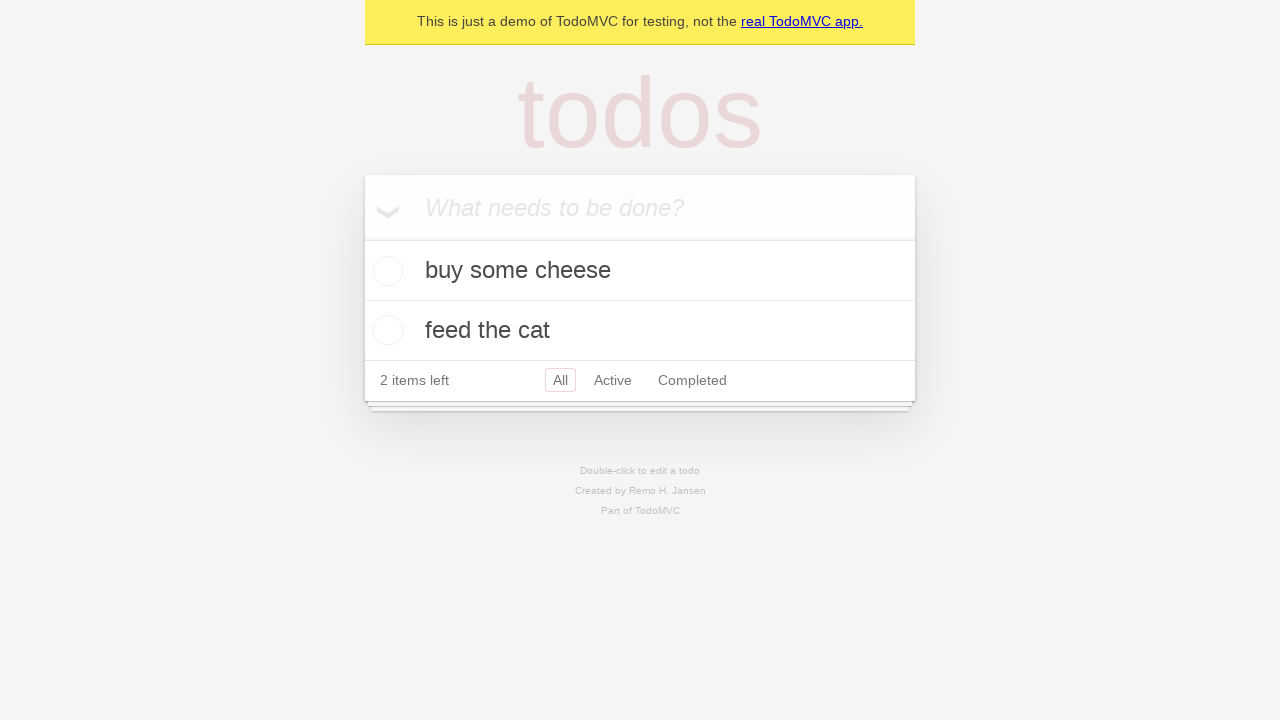

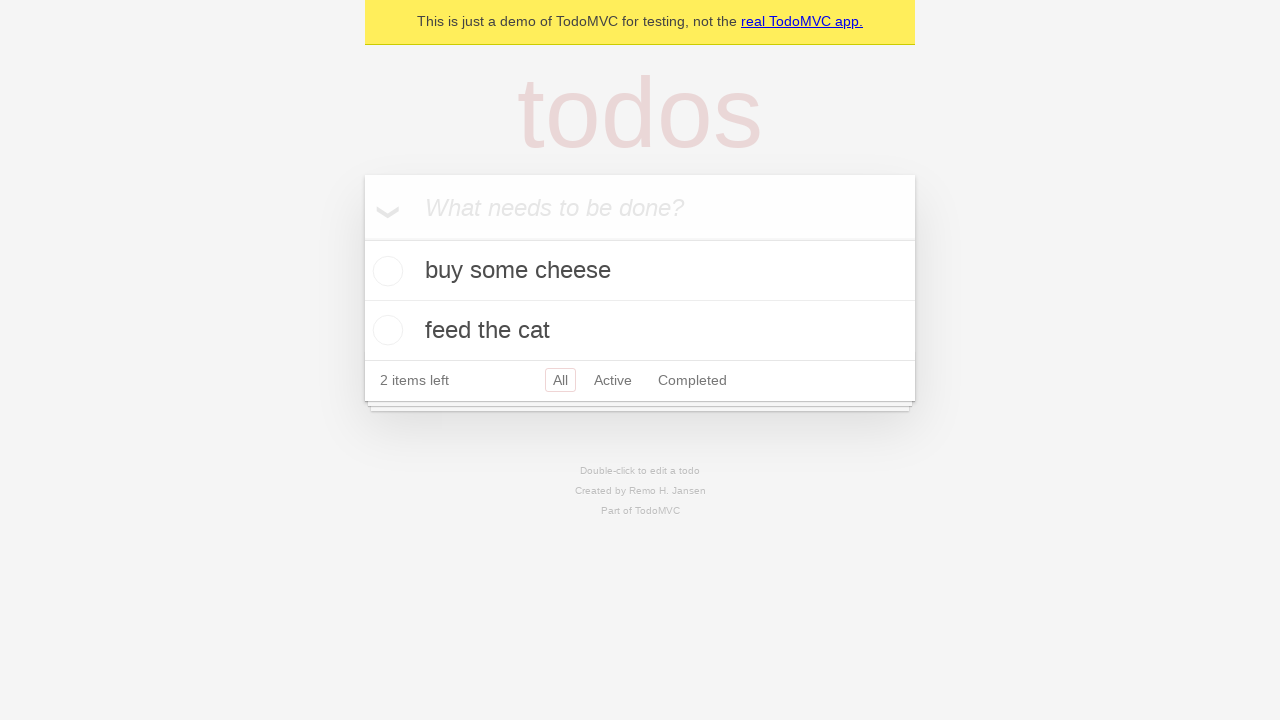